Tests sorting the "Due" column in ascending order by clicking the column header and verifying the values are sorted from lowest to highest

Starting URL: http://the-internet.herokuapp.com/tables

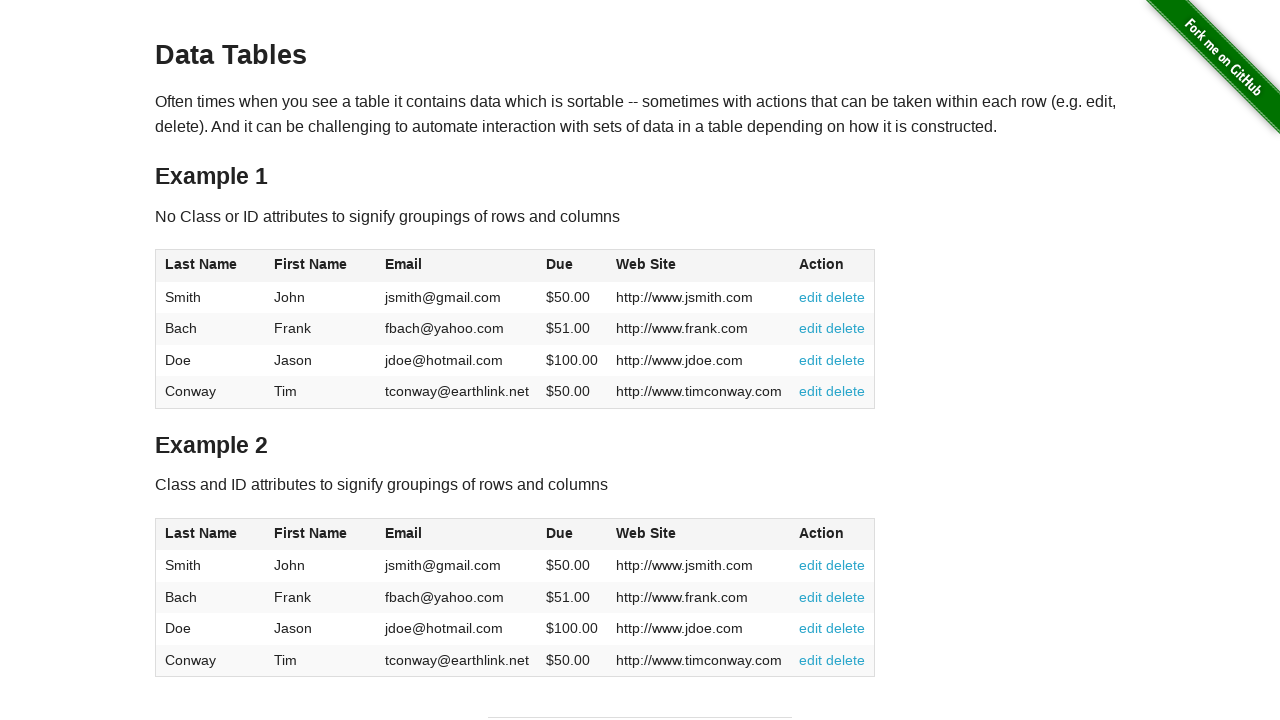

Clicked the Due column header to sort in ascending order at (572, 266) on #table1 thead tr th:nth-of-type(4)
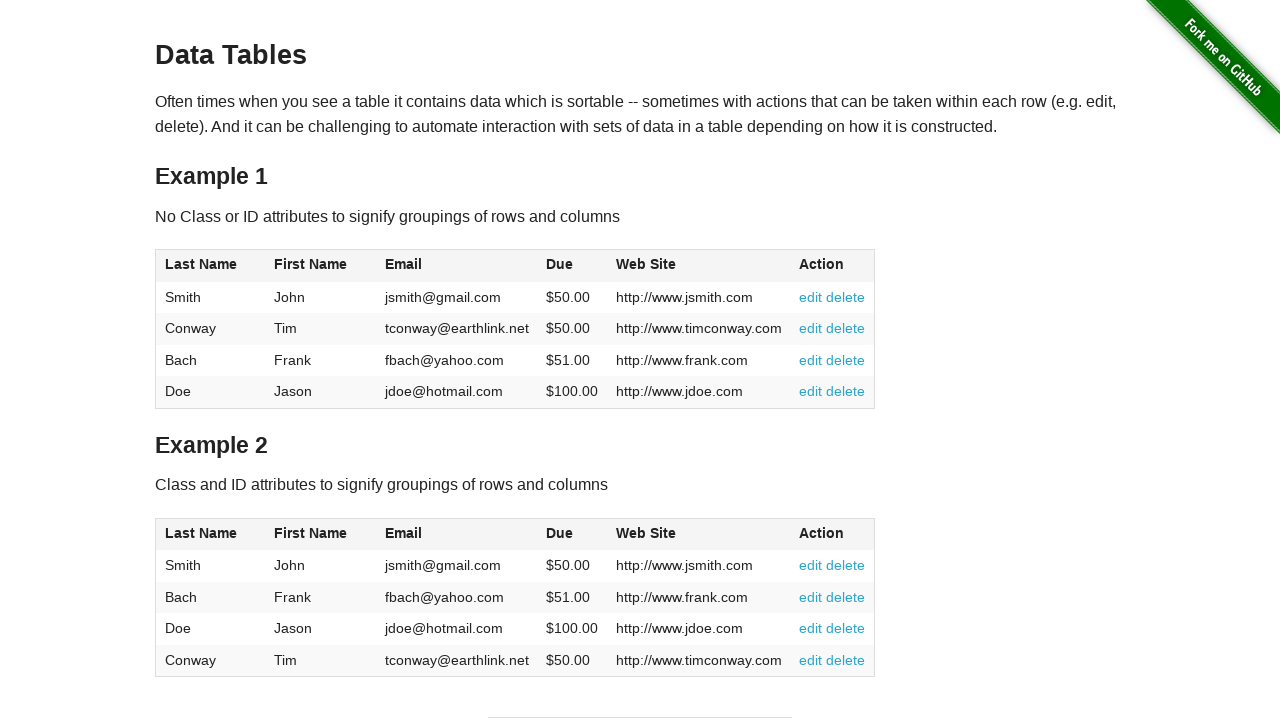

Due column values loaded and are ready for verification
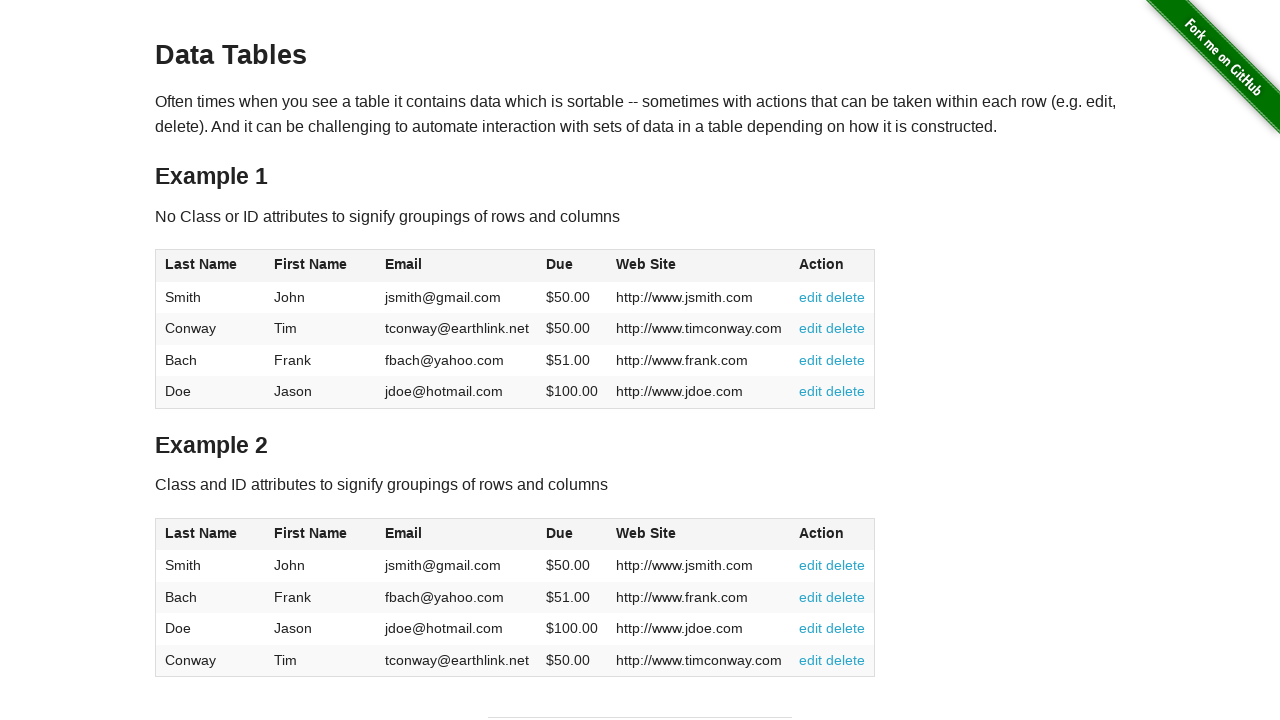

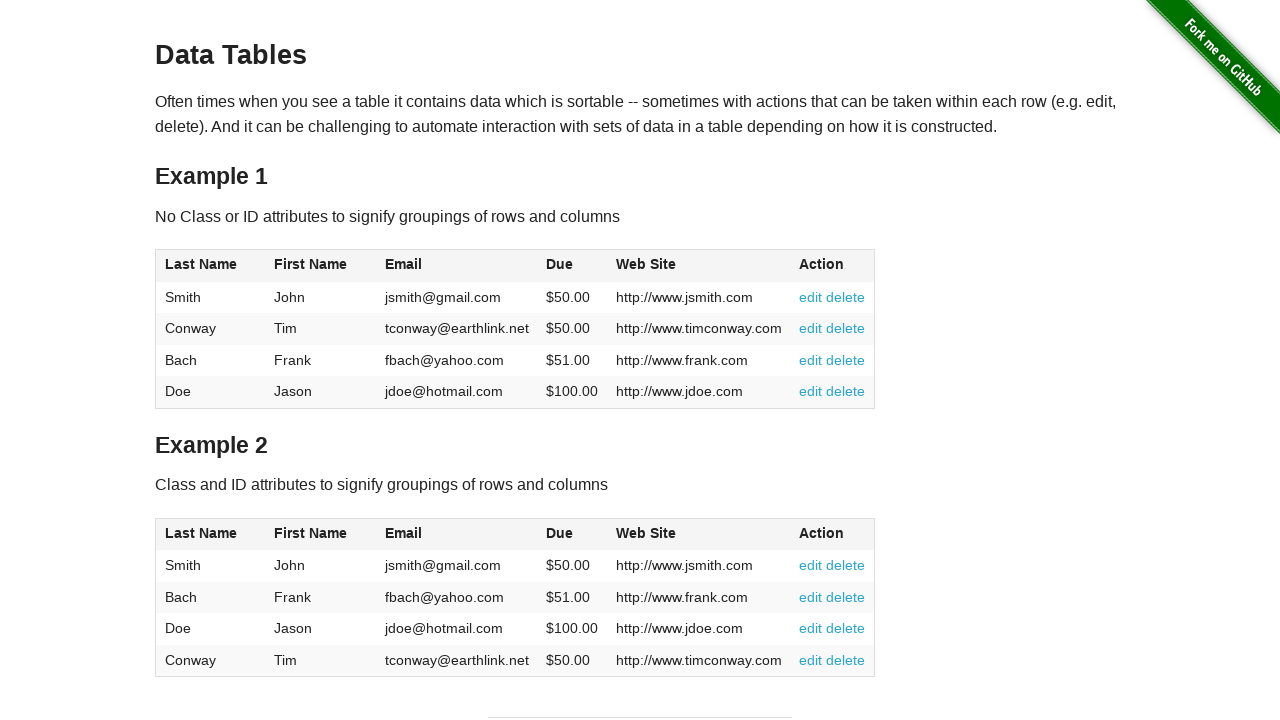